Tests drag and drop functionality within an iframe by dragging an element from source to target location

Starting URL: https://jqueryui.com/droppable/

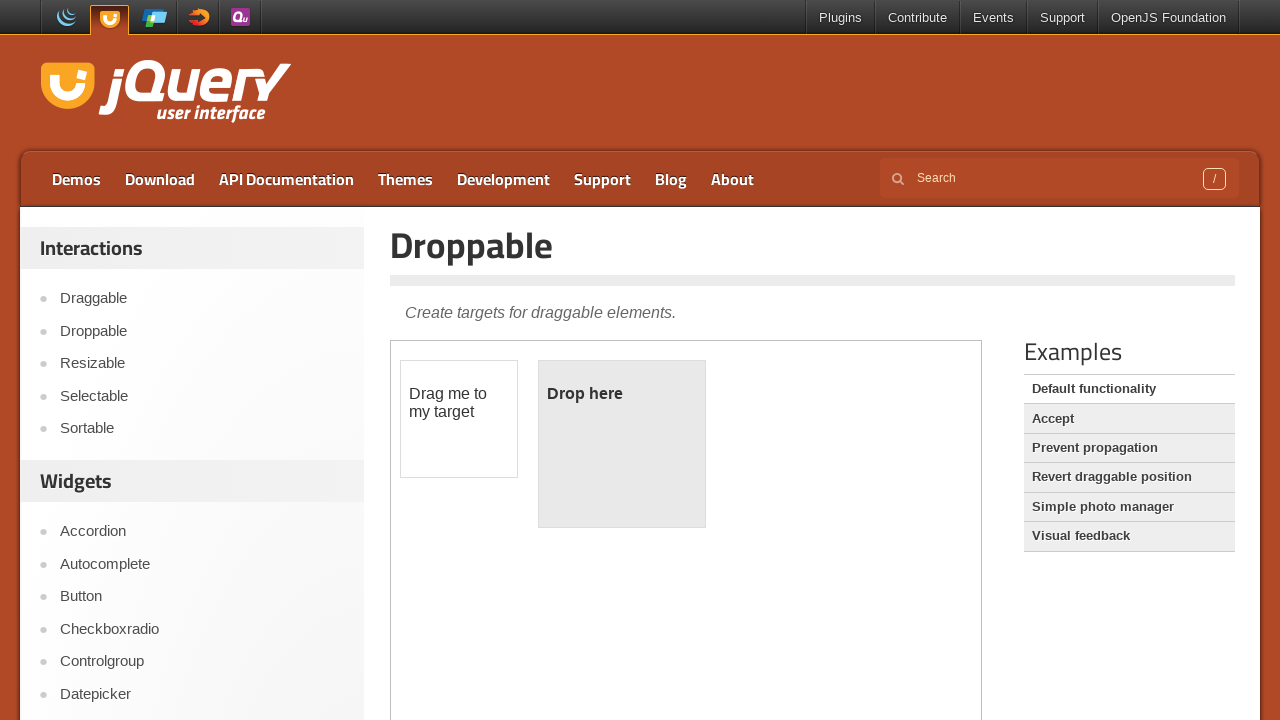

Located the demo iframe containing drag and drop elements
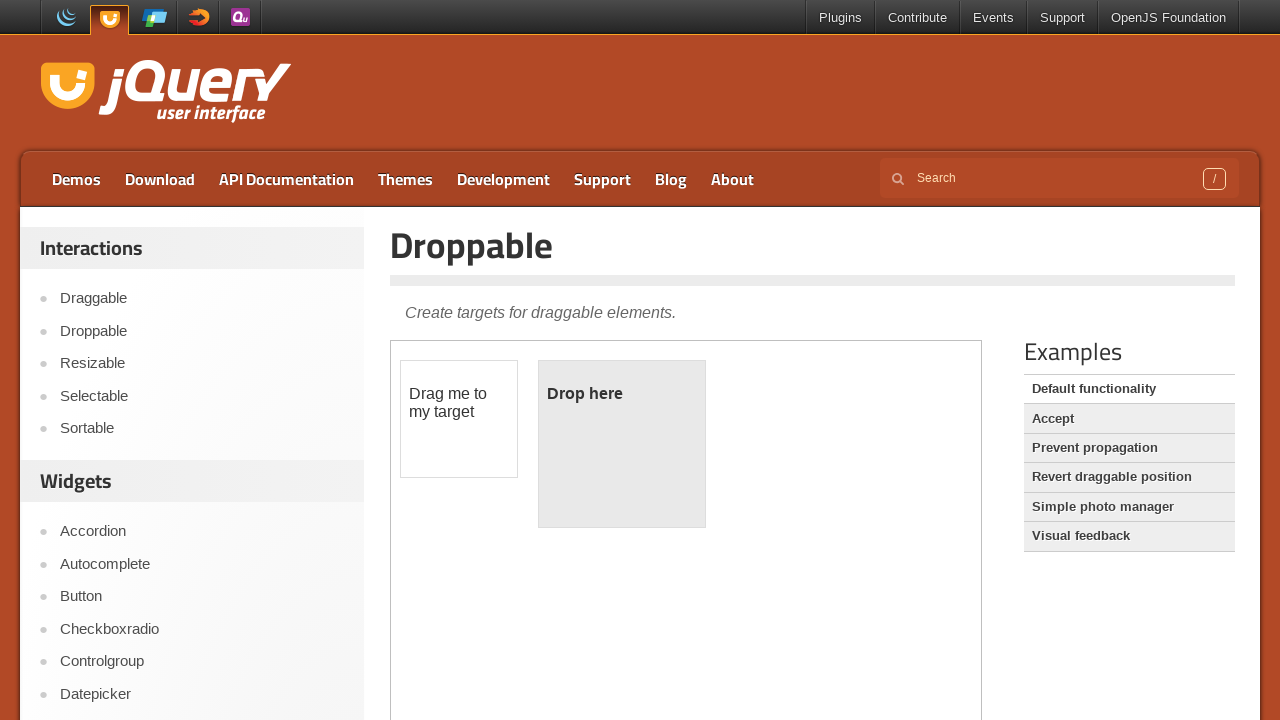

Located the draggable source element within the iframe
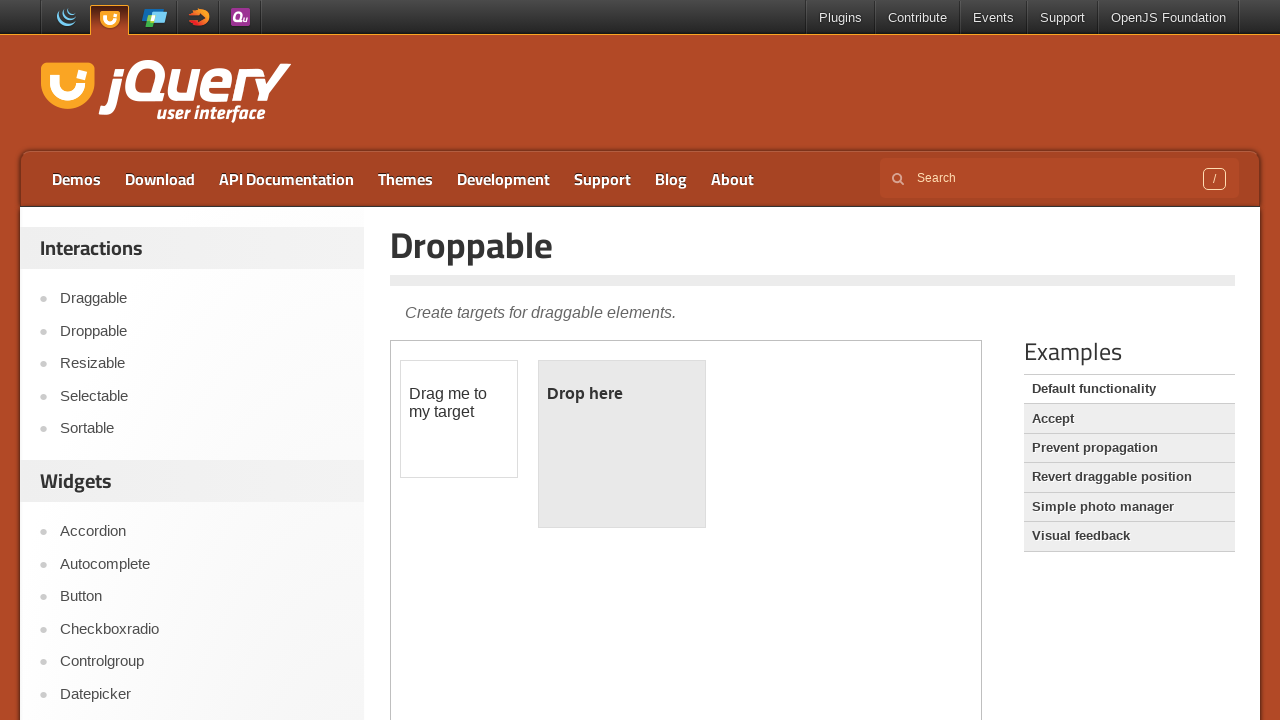

Located the droppable target element within the iframe
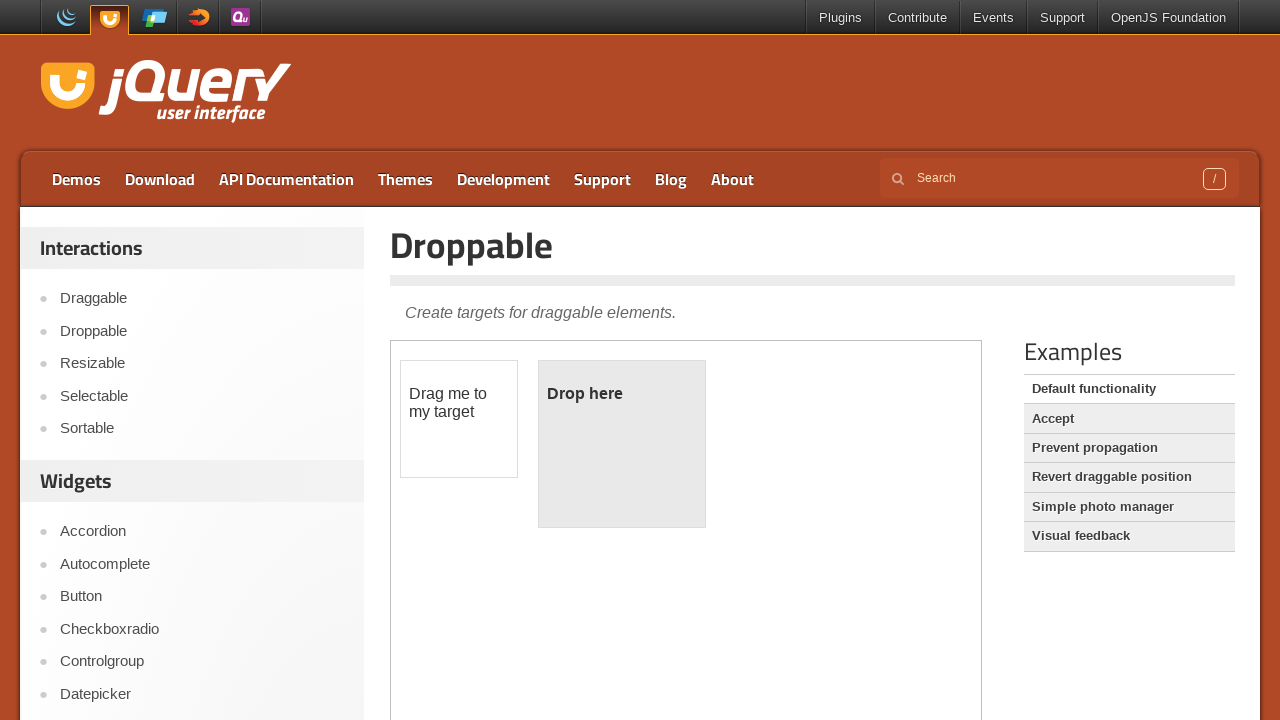

Dragged the source element to the target location within the iframe at (622, 444)
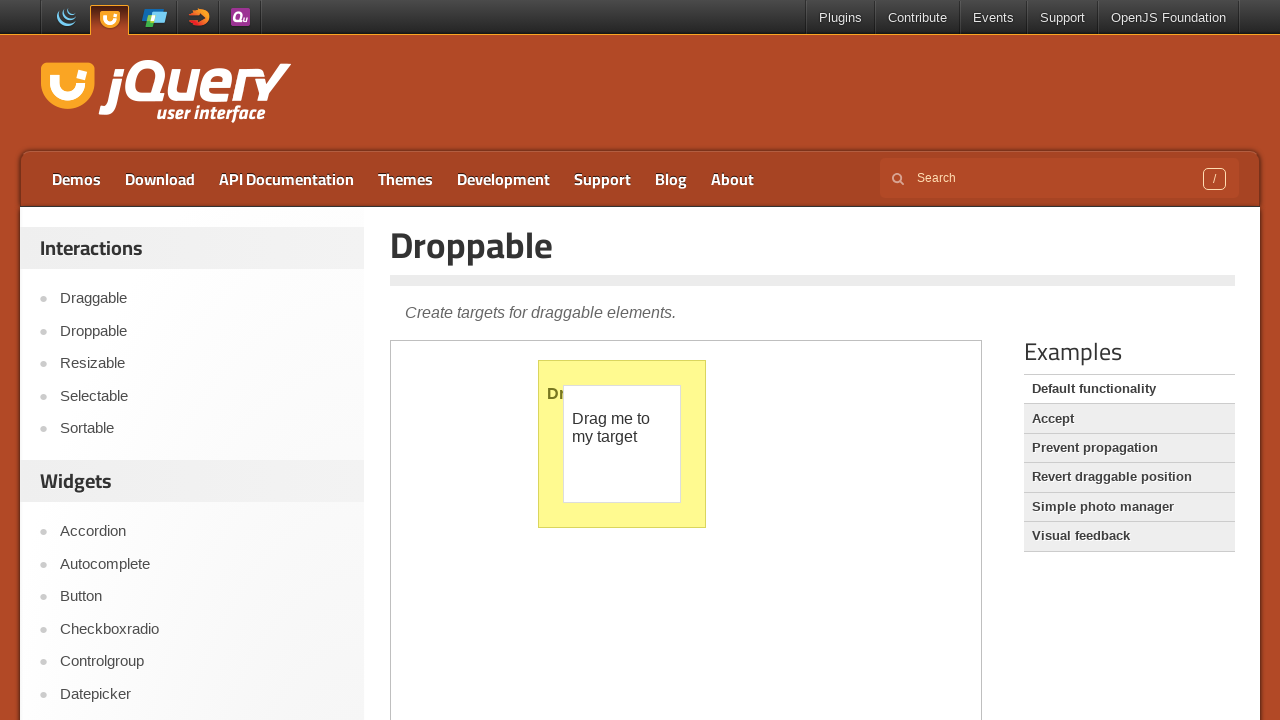

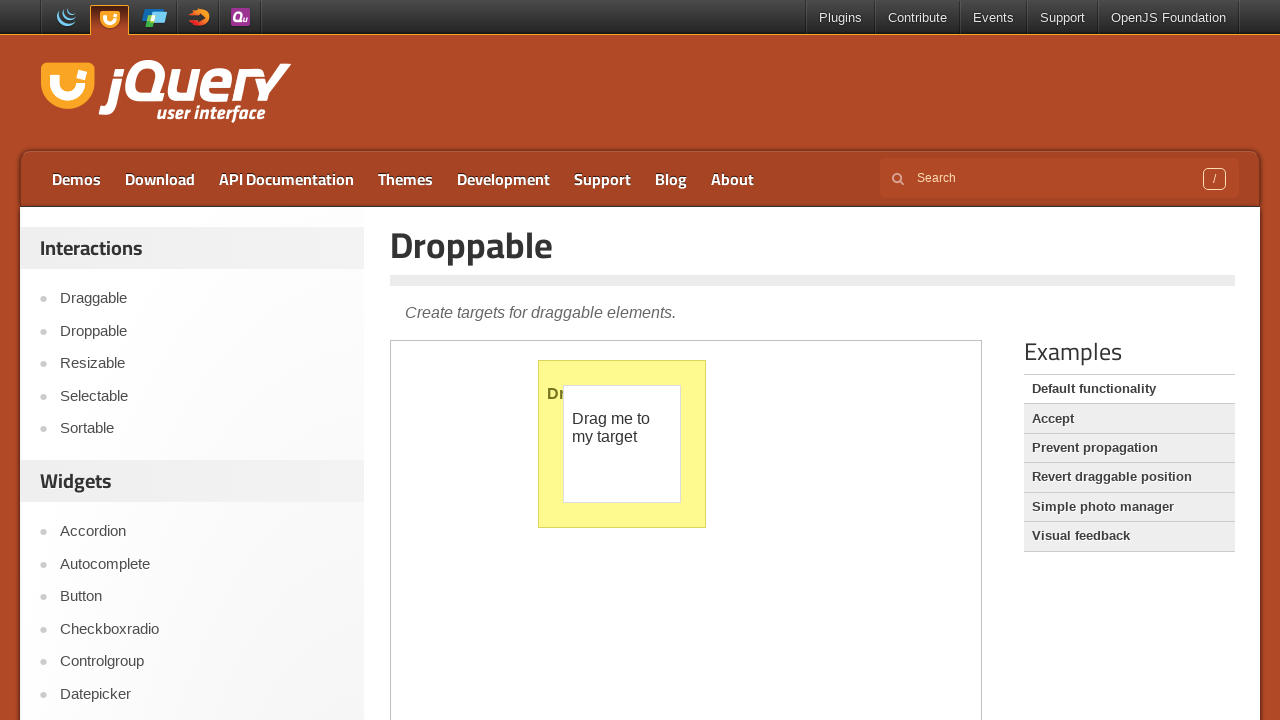